Tests double-clicking on tasks area to navigate to a specific section

Starting URL: https://thecode.media/

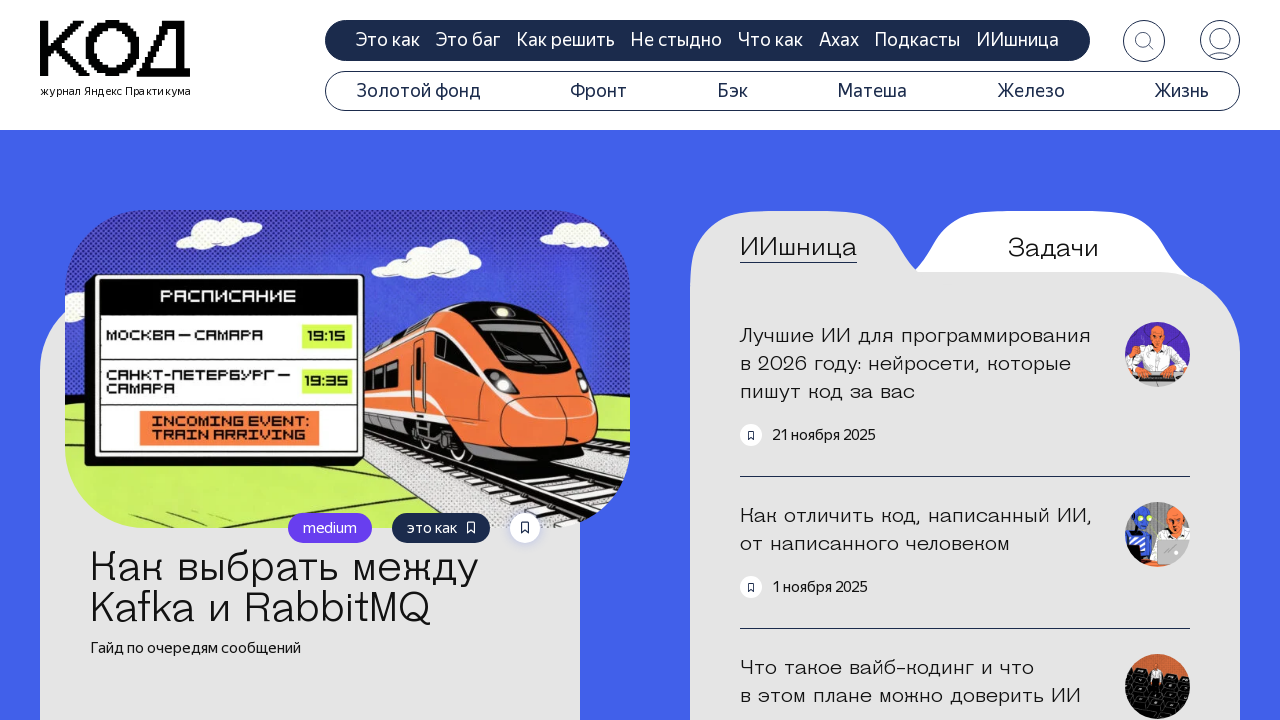

Double-clicked on the questions tab to navigate to tasks area at (1053, 248) on .tab-questions
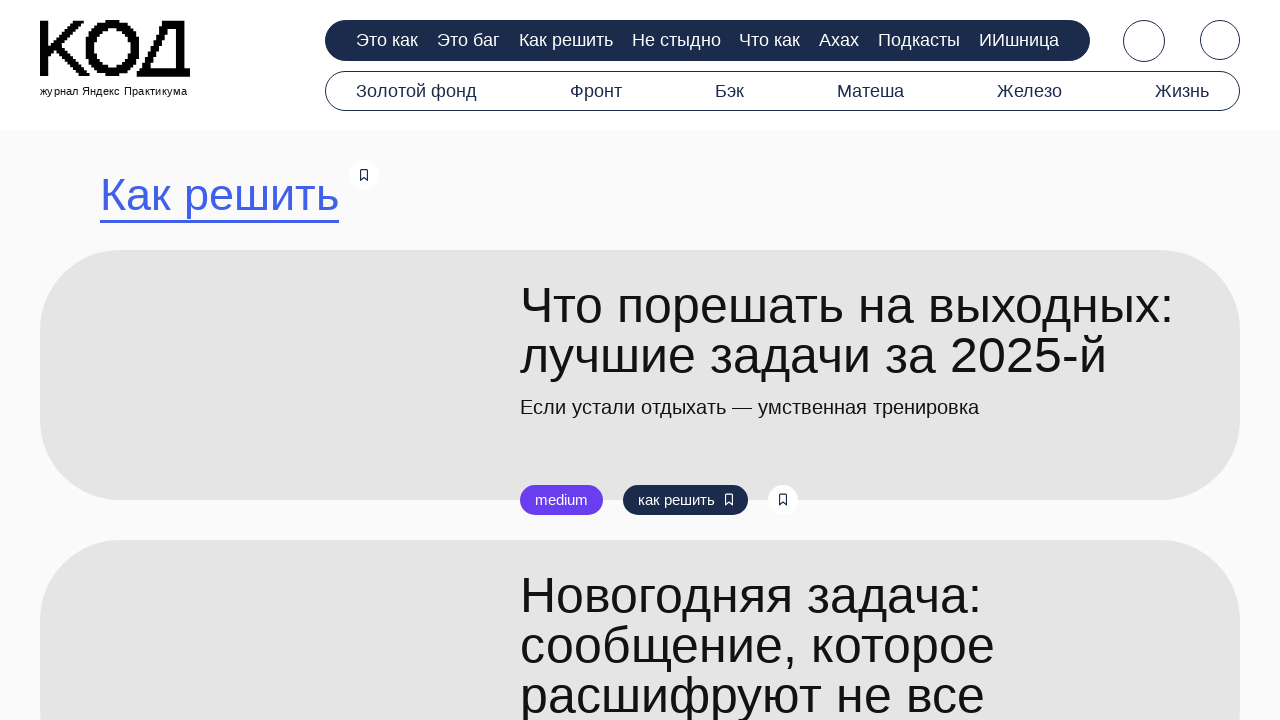

Search title appeared, confirming navigation to tasks section
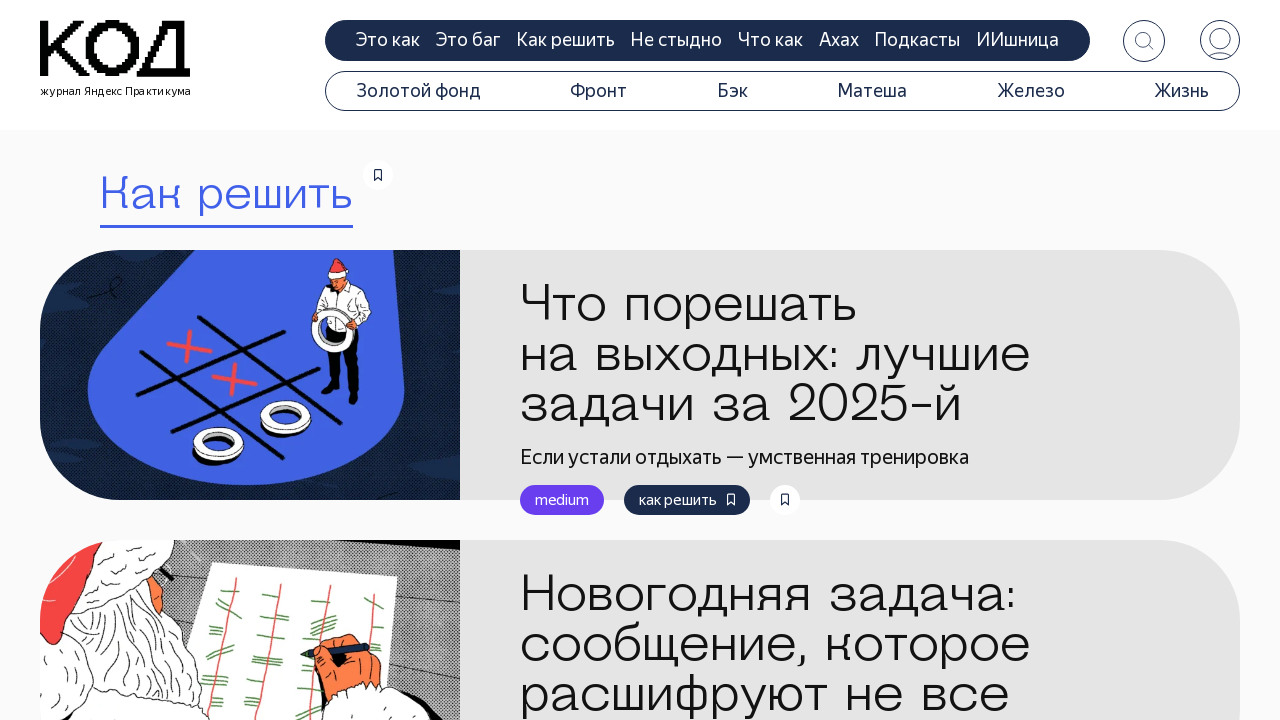

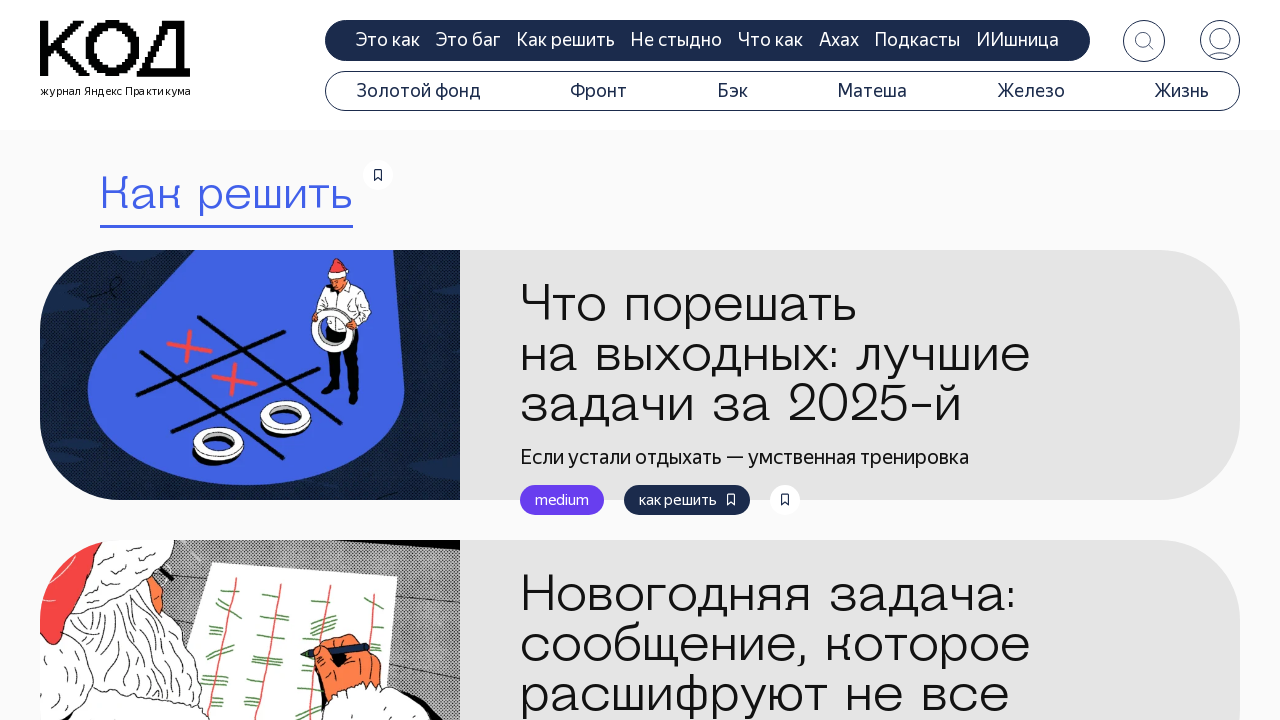